Tests clicking a button by simulating the Enter key press

Starting URL: https://demoqa.com/buttons

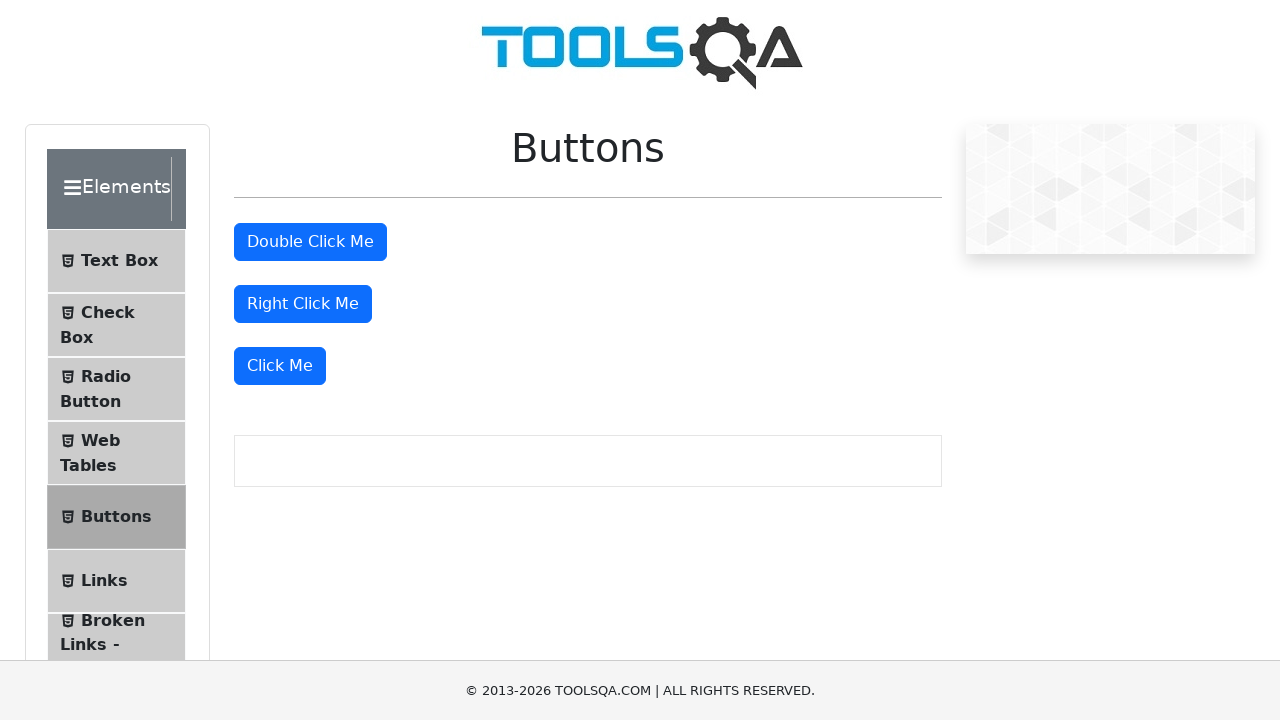

Navigated to DemoQA buttons test page
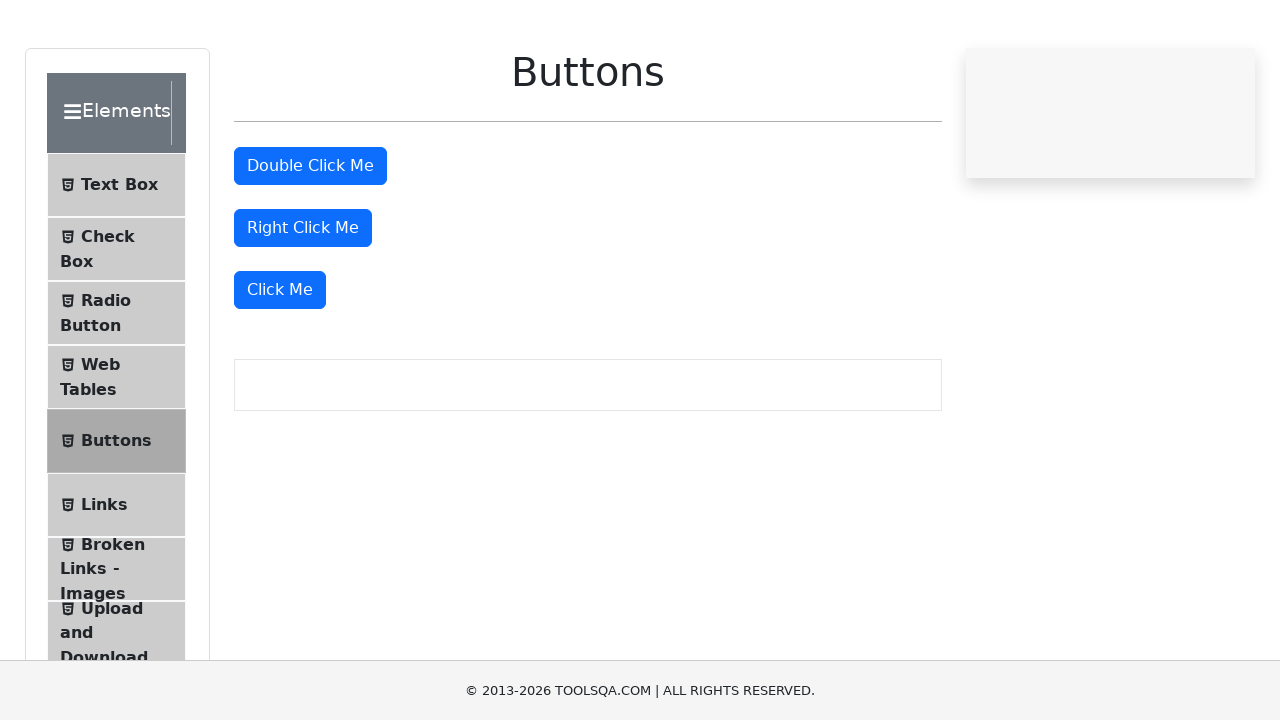

Pressed Enter key on the 'Click Me' button to simulate click on //button[starts-with(text(),'Click Me')]
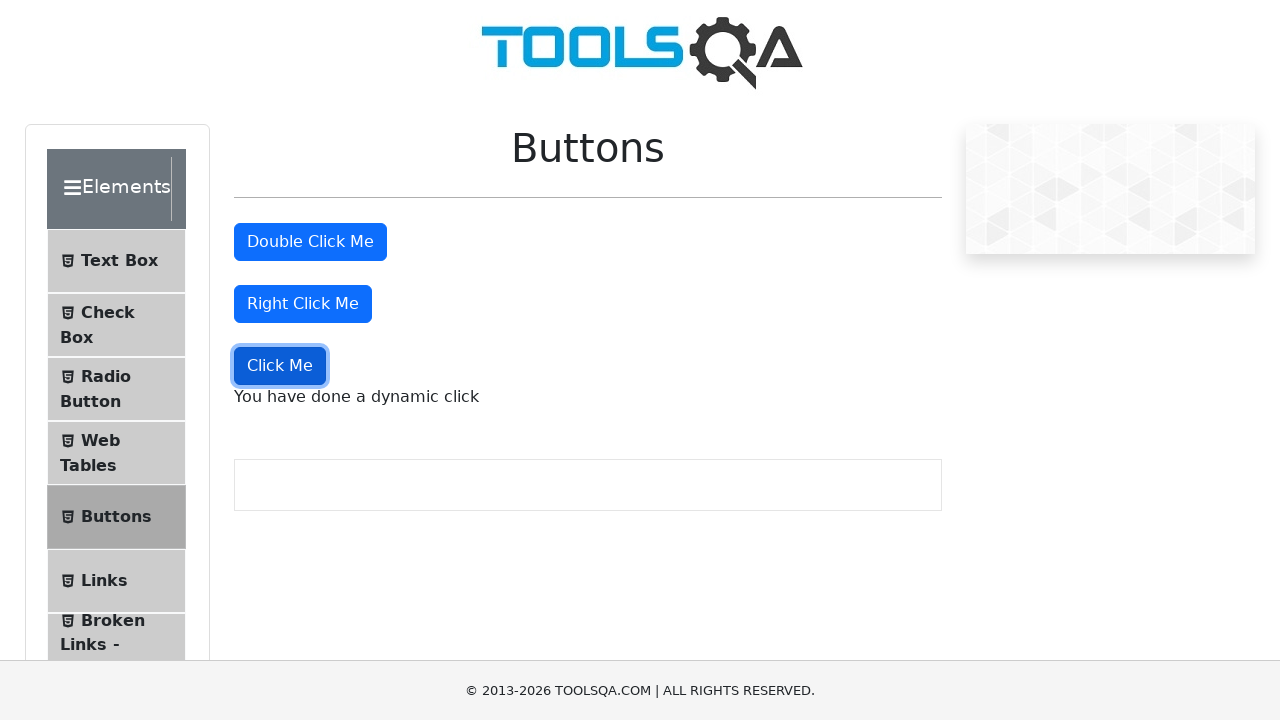

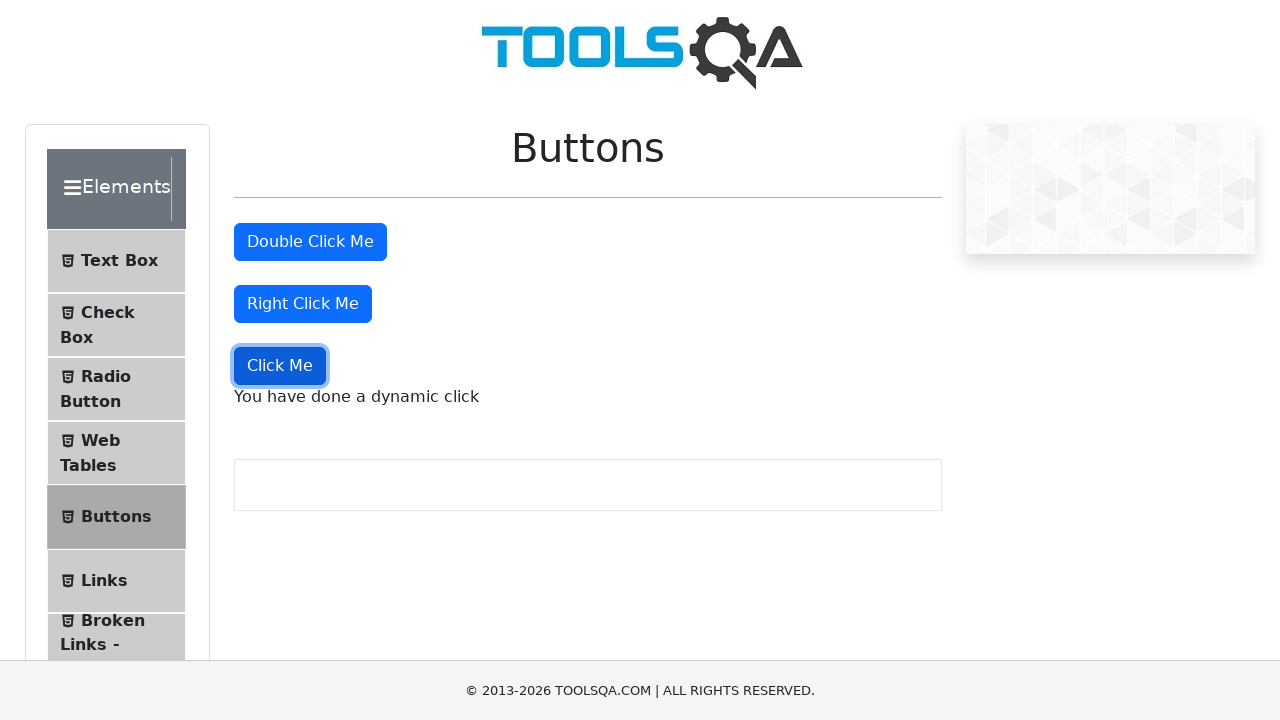